Tests iframe interaction on W3Schools by switching to an iframe, clicking a button inside it, then switching back to default content and clicking a navigation link

Starting URL: https://www.w3schools.com/js/tryit.asp?filename=tryjs_myfirst

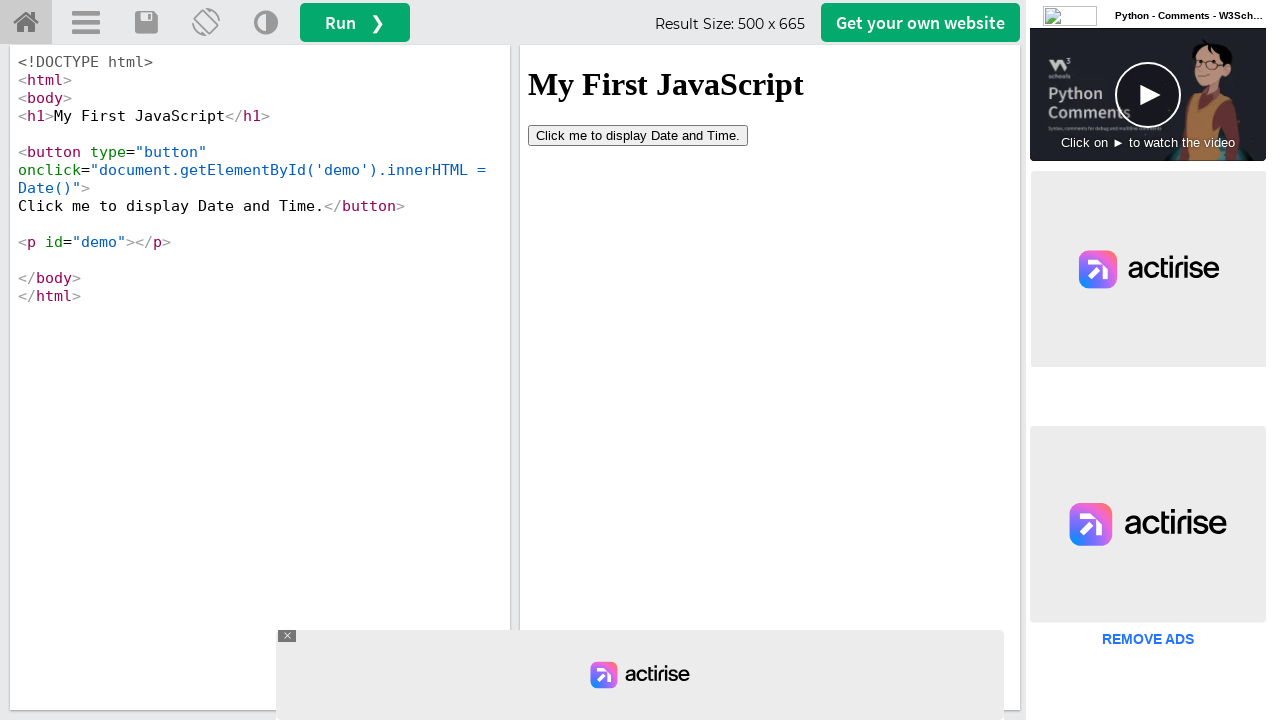

Located iframe with ID 'iframeResult'
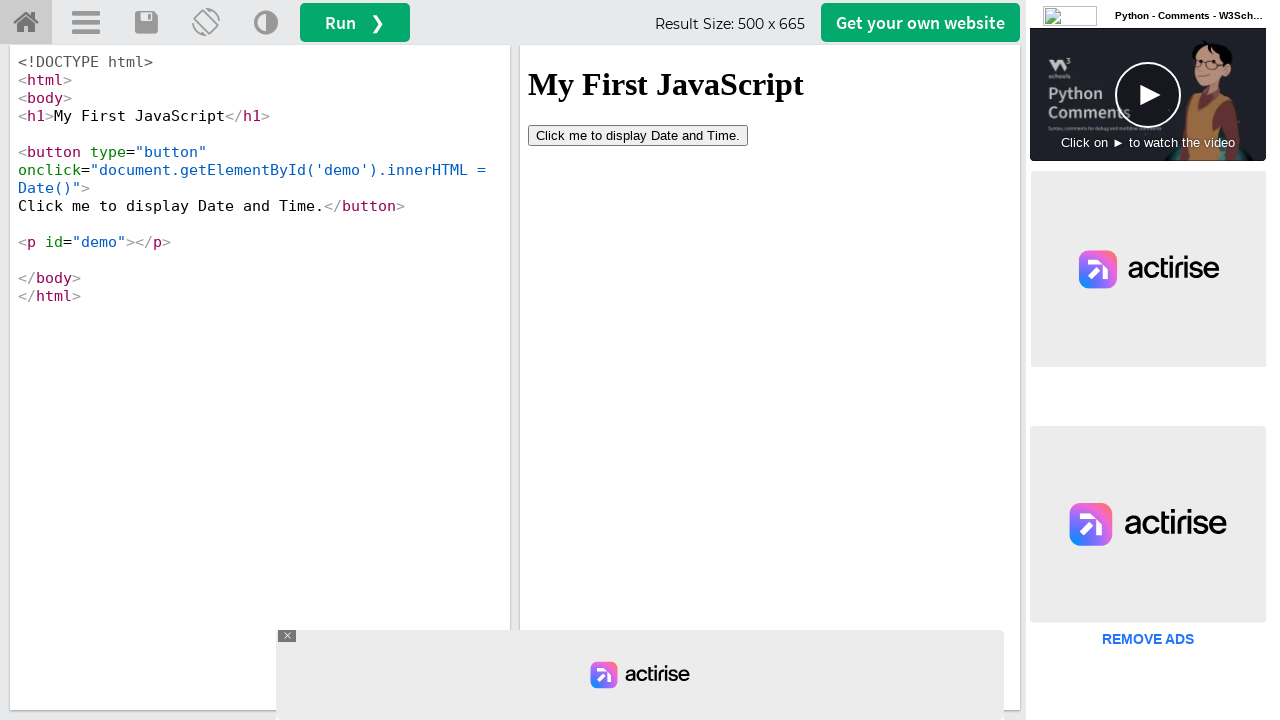

Clicked button inside the iframe at (638, 135) on #iframeResult >> internal:control=enter-frame >> button[type='button']
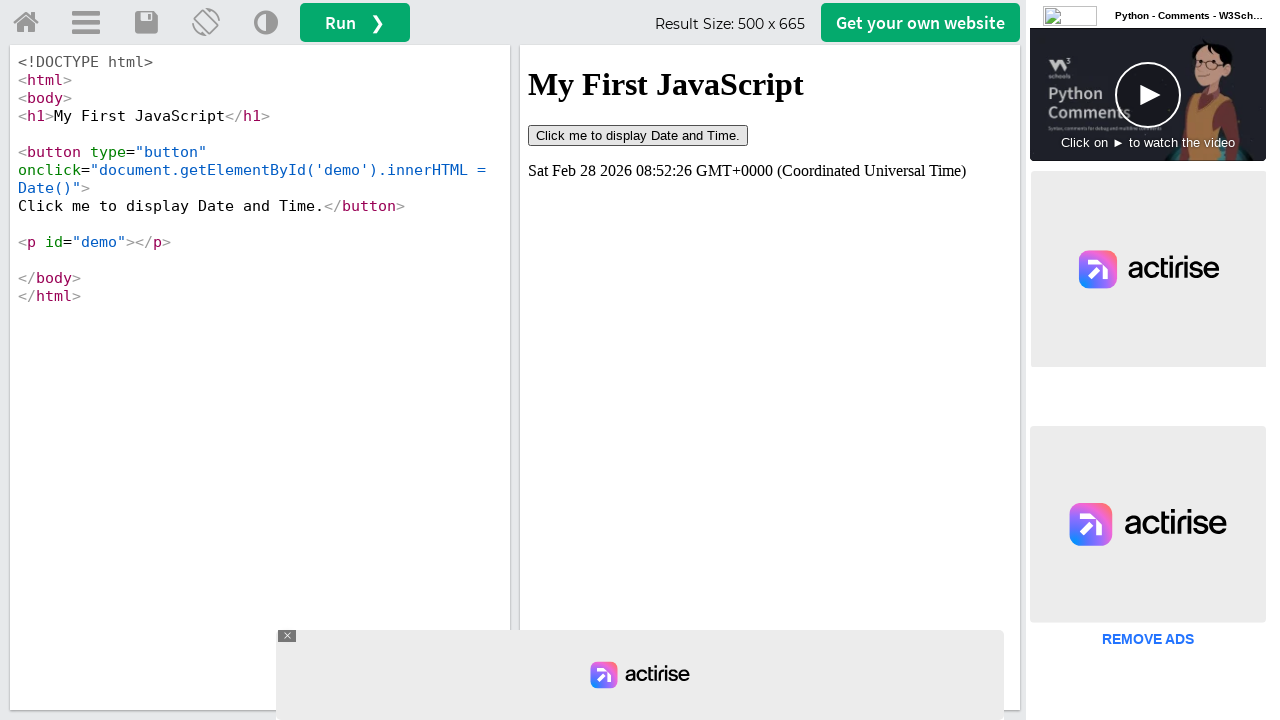

Clicked 'Try it Yourself' home navigation link at (26, 23) on a#tryhome
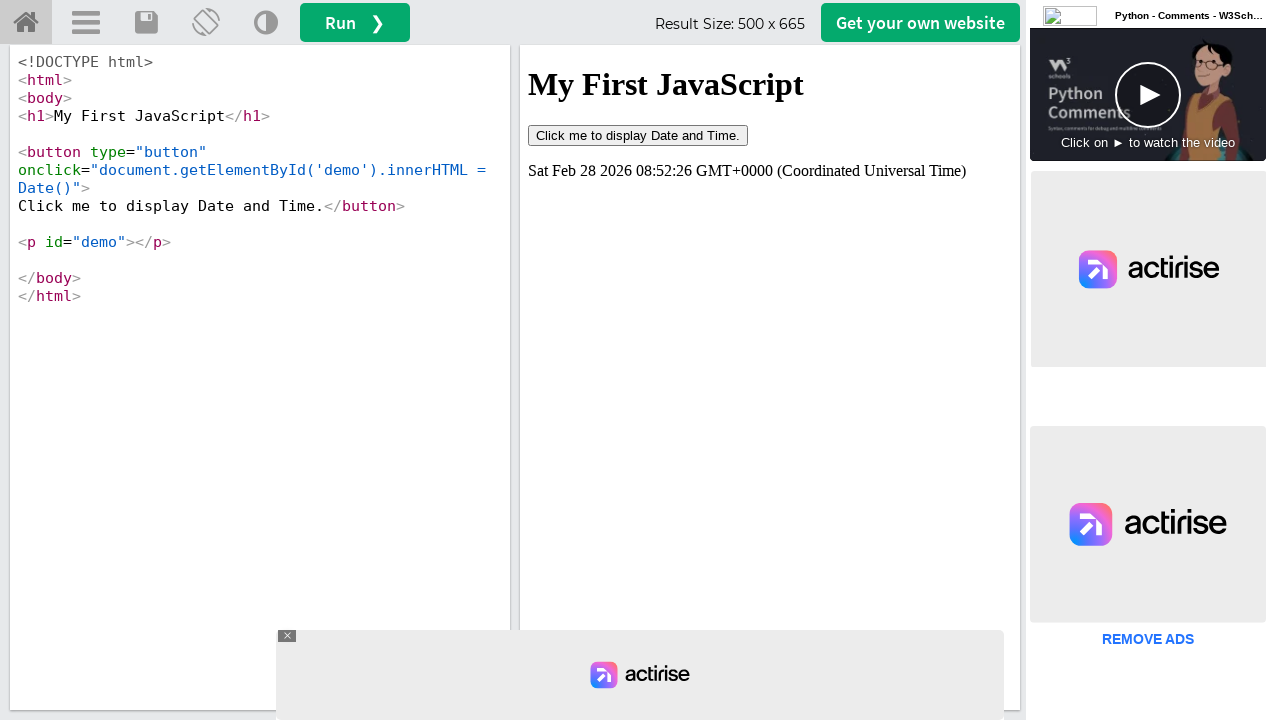

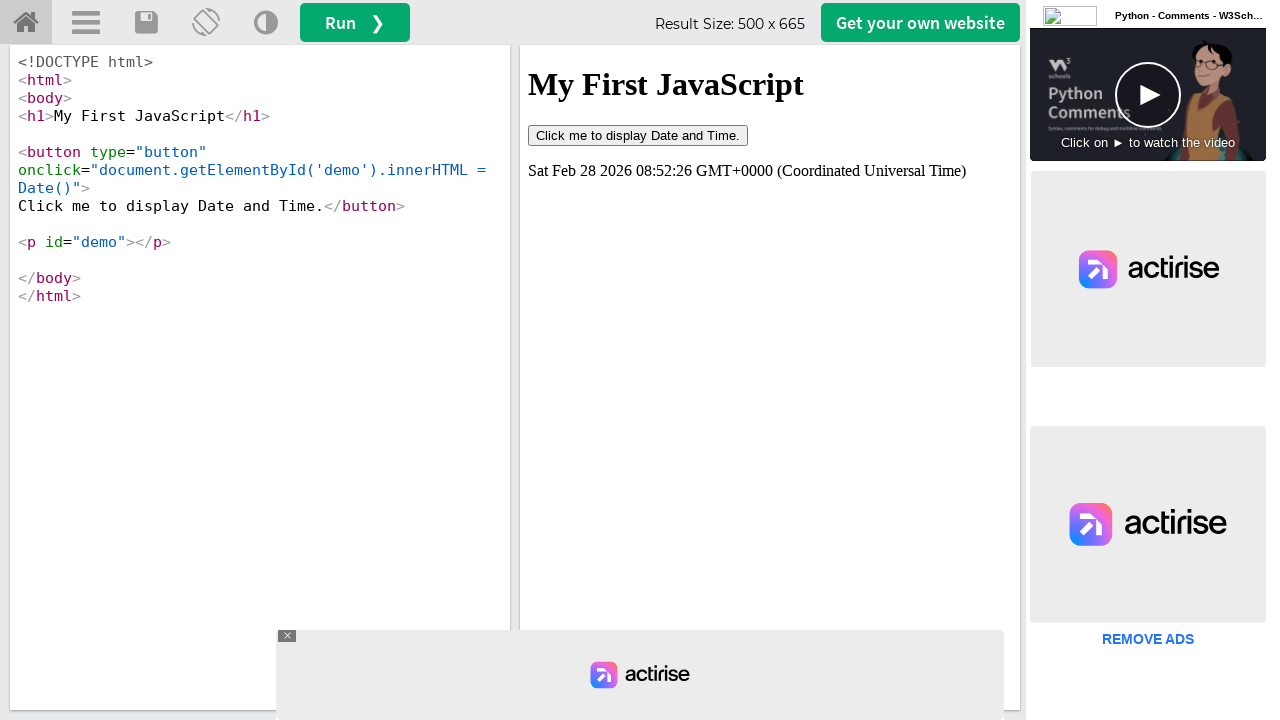